Tests an e-commerce flow by browsing products, selecting a Selenium course, adding it to cart, and navigating to the cart page

Starting URL: https://rahulshettyacademy.com/angularAppdemo/

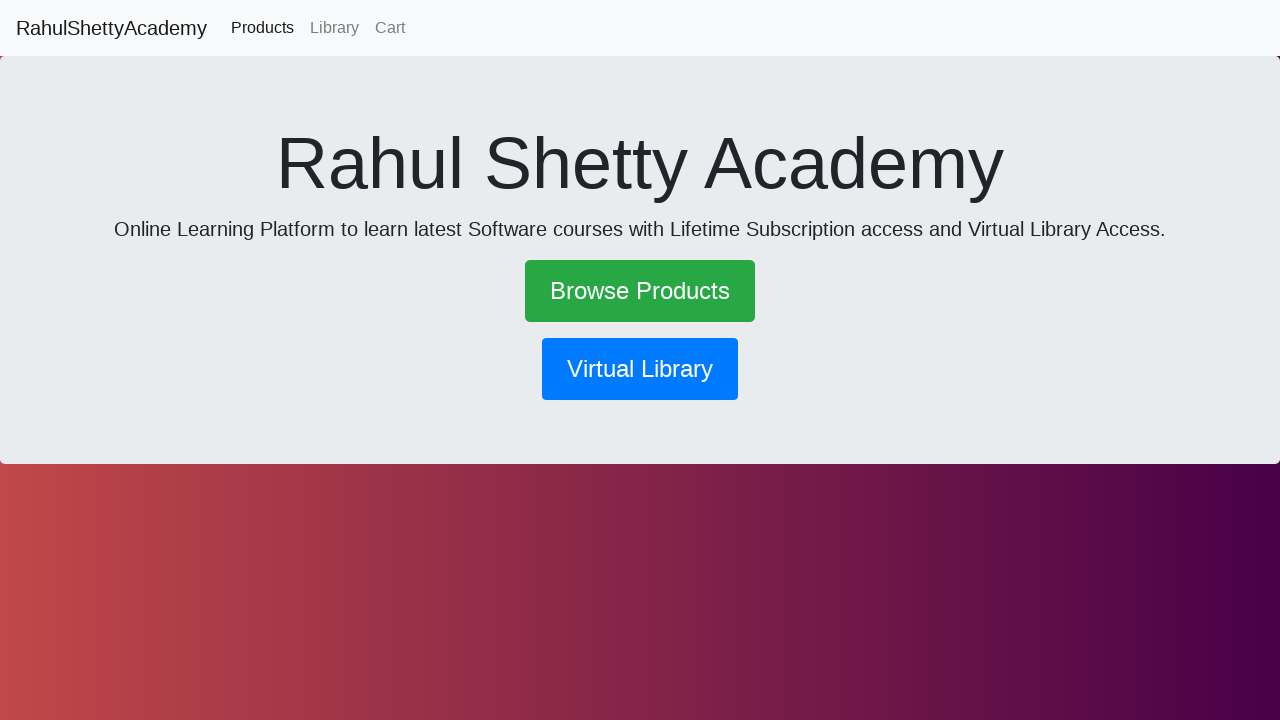

Clicked Browse Products link at (640, 291) on text=Browse Products
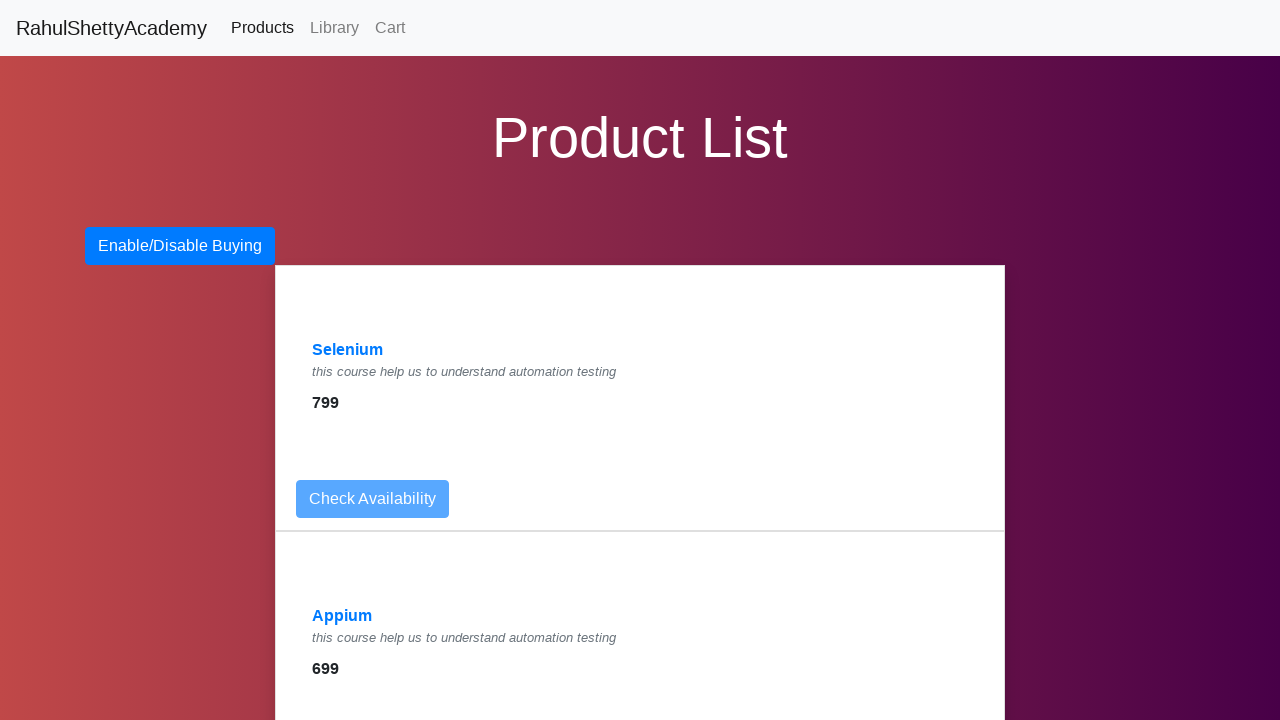

Clicked Selenium course product link at (348, 350) on text=Selenium
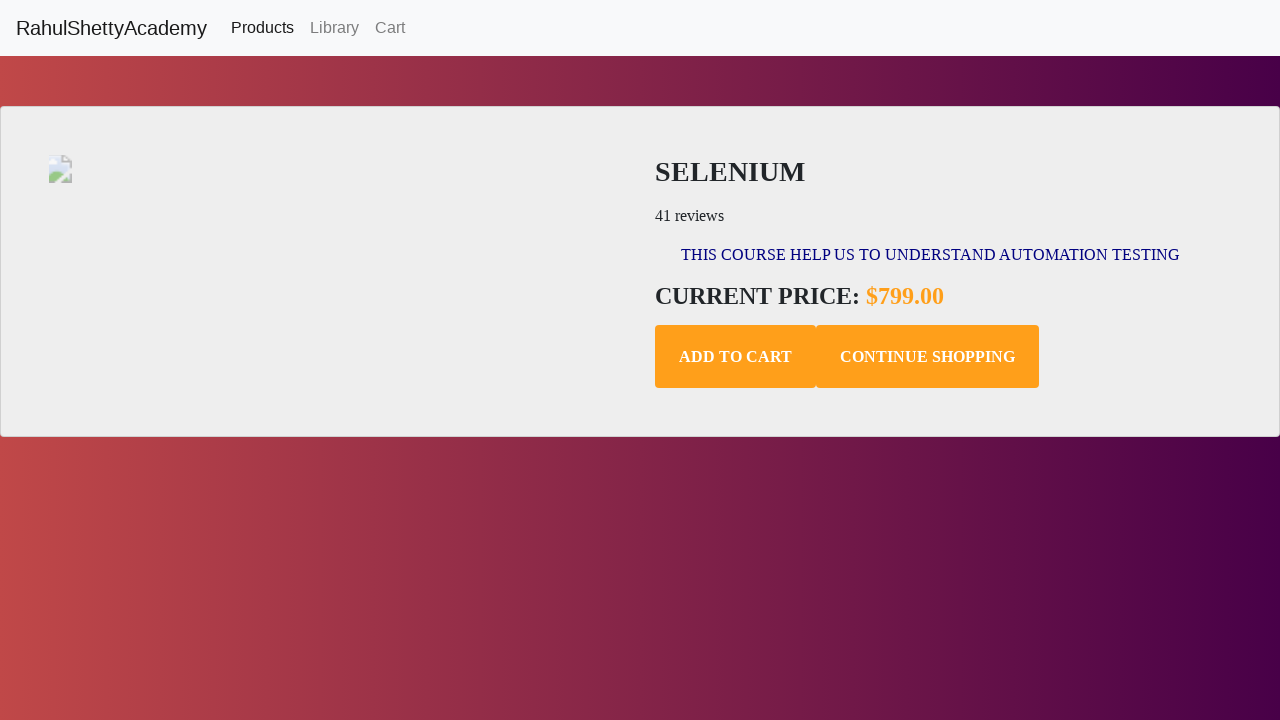

Clicked Add to Cart button for Selenium course at (736, 357) on button.add-to-cart.btn.btn-default
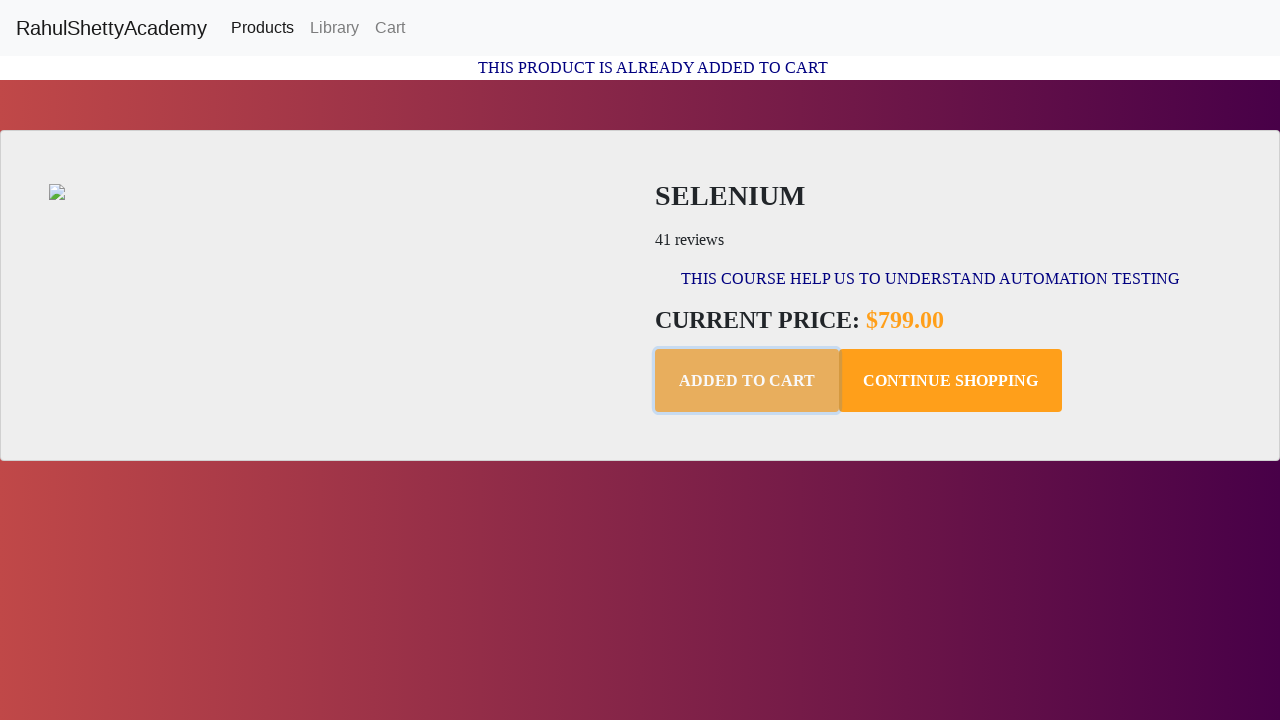

Clicked Cart link to navigate to cart page at (390, 28) on text=Cart
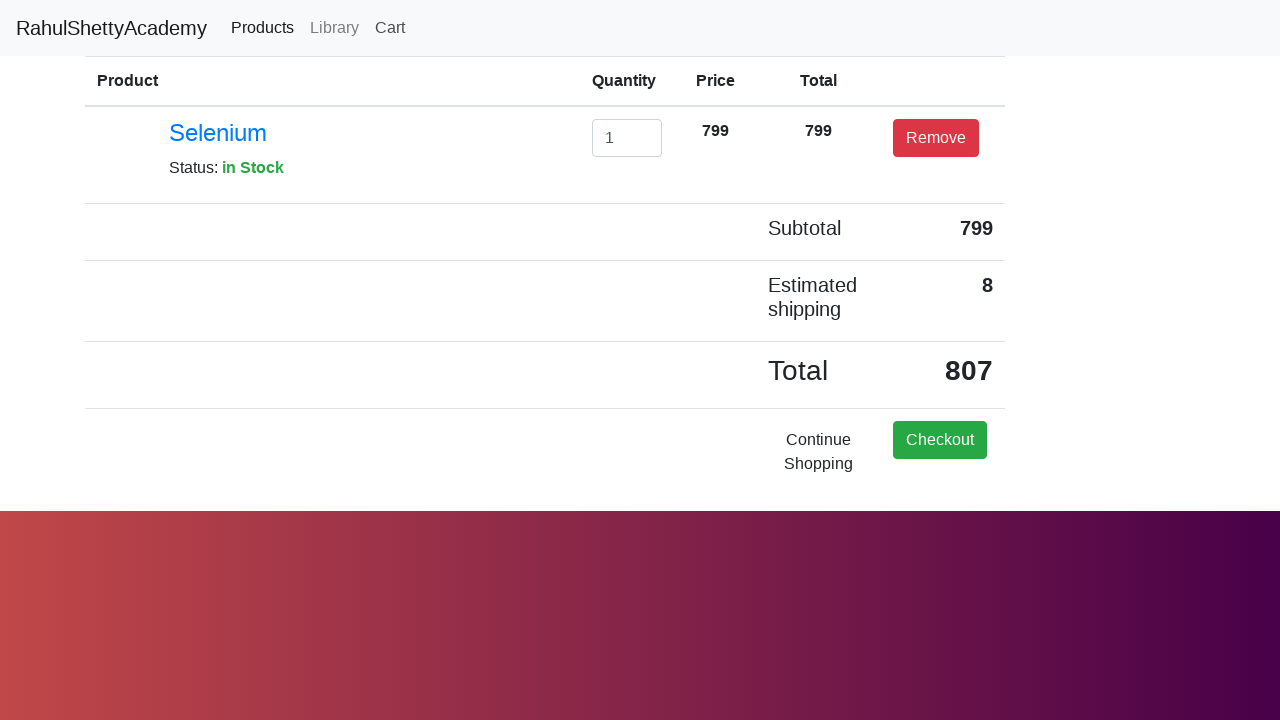

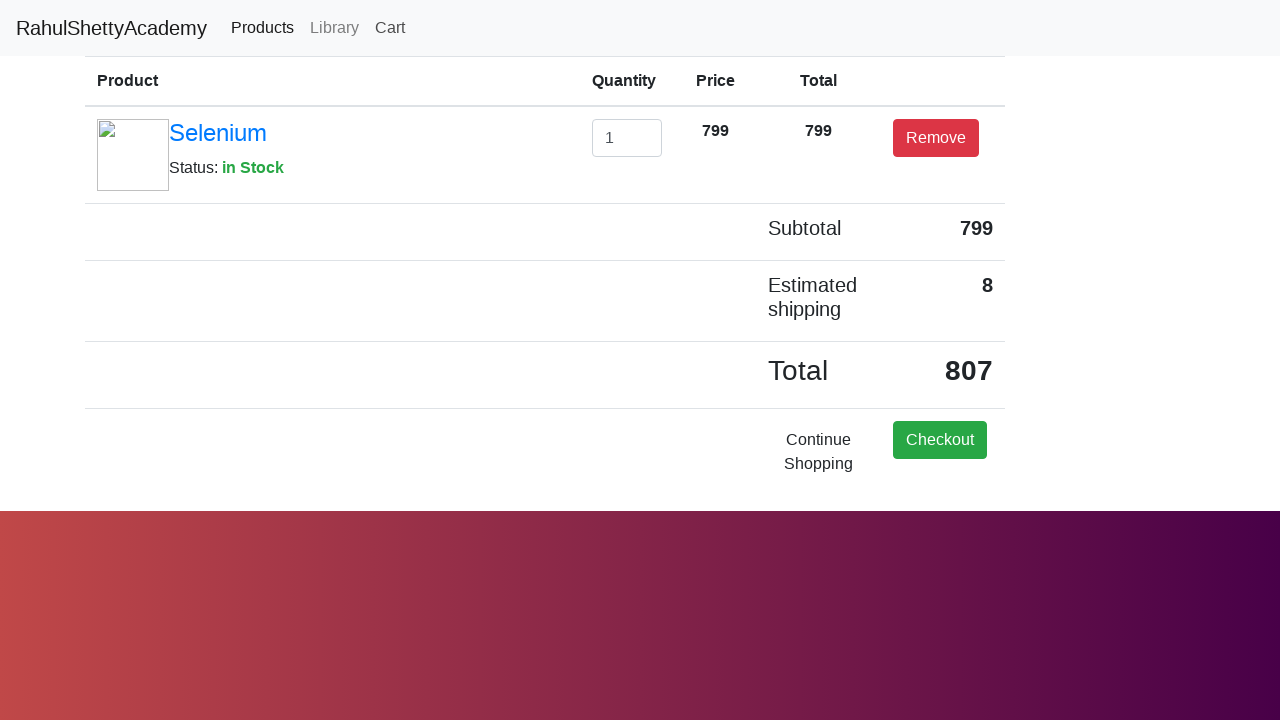